Tests double-click functionality on W3Schools by switching to an iframe and performing a double-click action on a paragraph element

Starting URL: https://www.w3schools.com/jsref/tryit.asp?filename=tryjsref_ondblclick

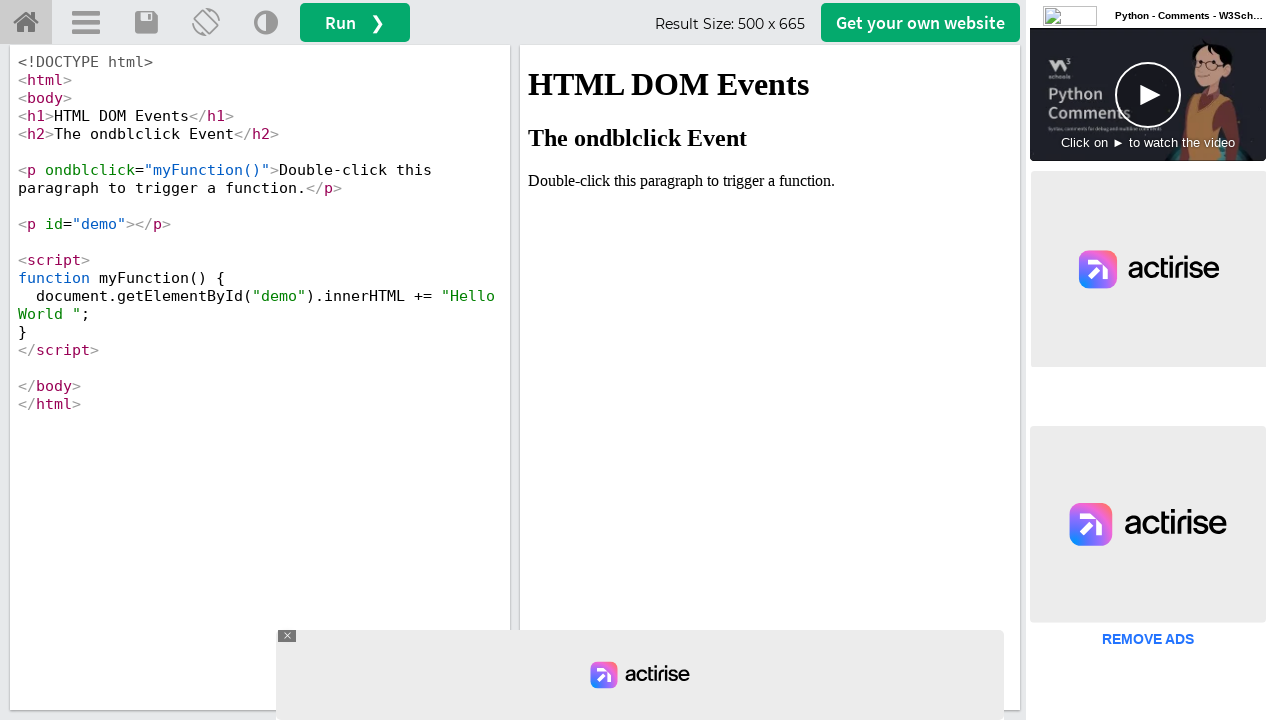

Located iframe with ID 'iframeResult'
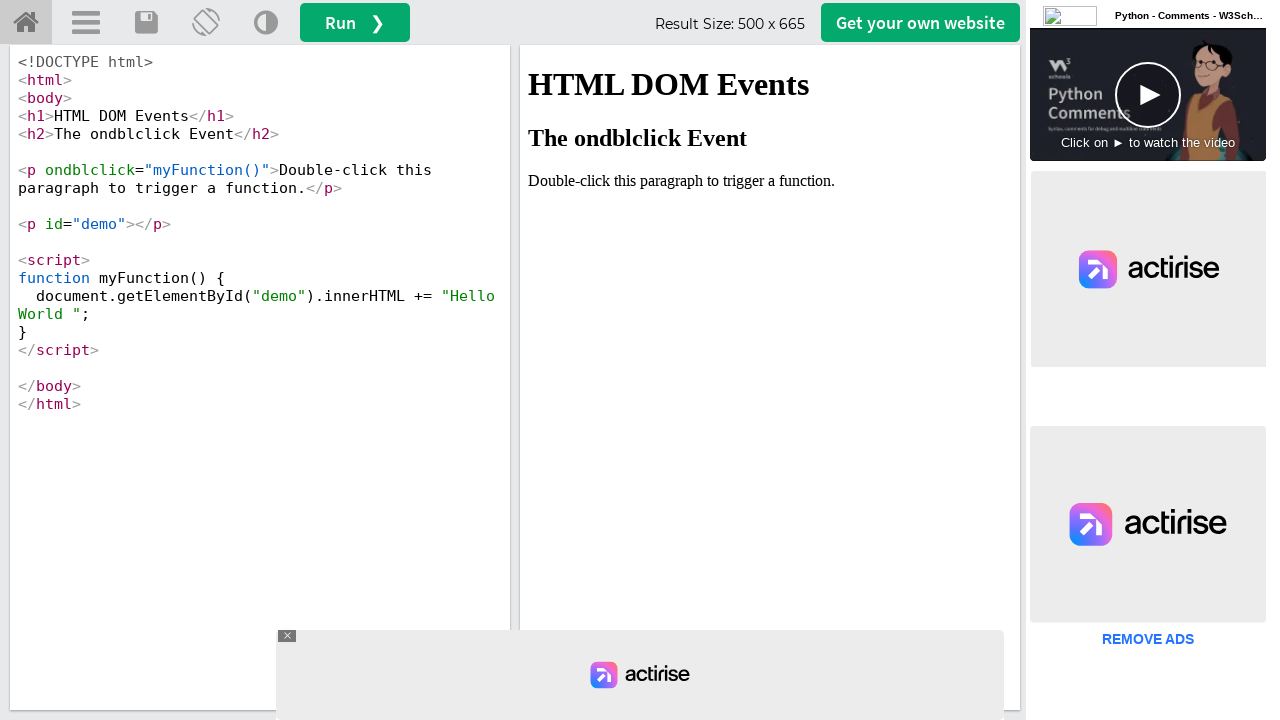

Double-clicked on paragraph element to test ondblclick event at (770, 181) on #iframeResult >> internal:control=enter-frame >> xpath=//p[contains(text(),'para
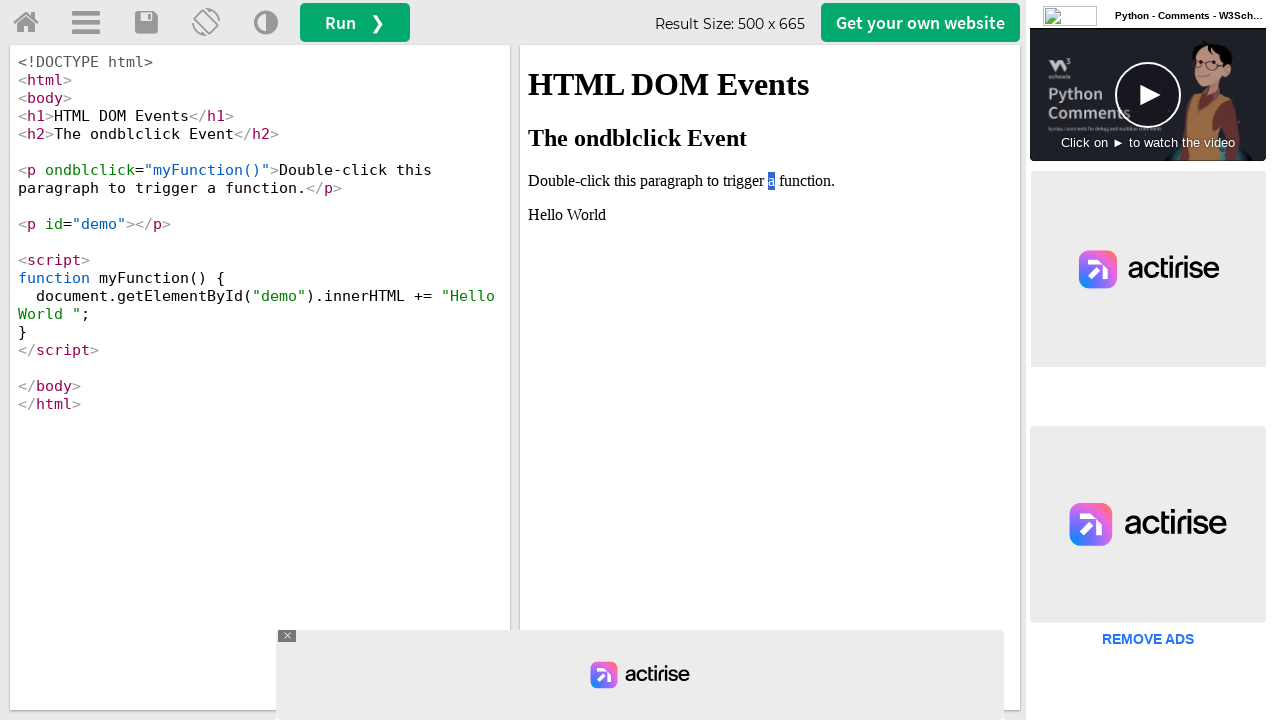

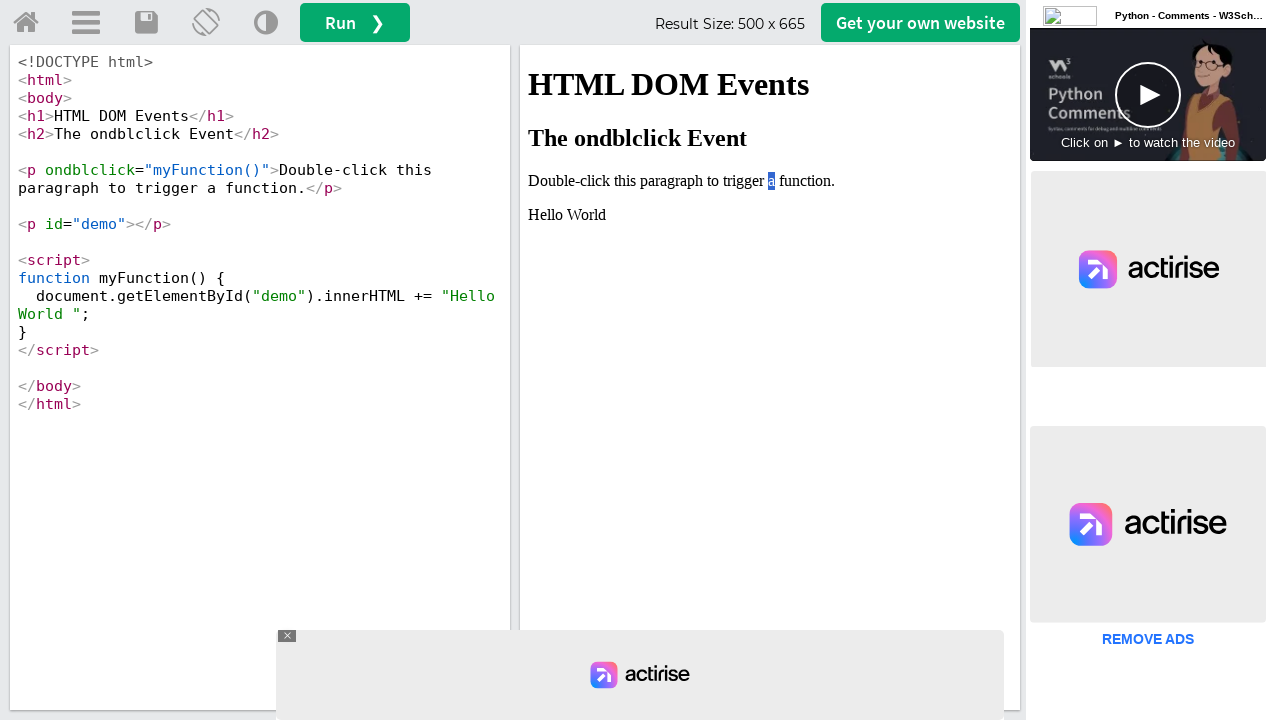